Tests checkbox functionality by navigating to Basic Elements page, scrolling to checkbox section, clicking a single checkbox, then clicking all checkboxes in the form

Starting URL: http://automationbykrishna.com/

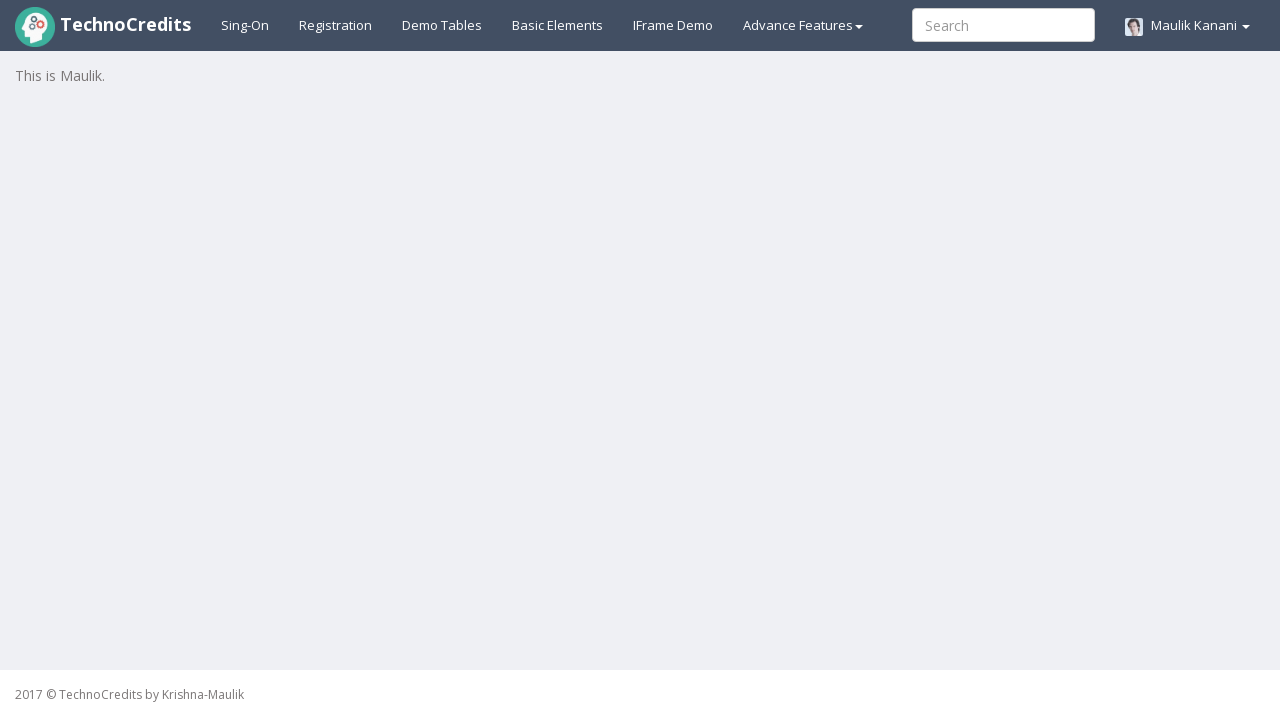

Clicked on Basic Elements link at (558, 25) on #basicelements
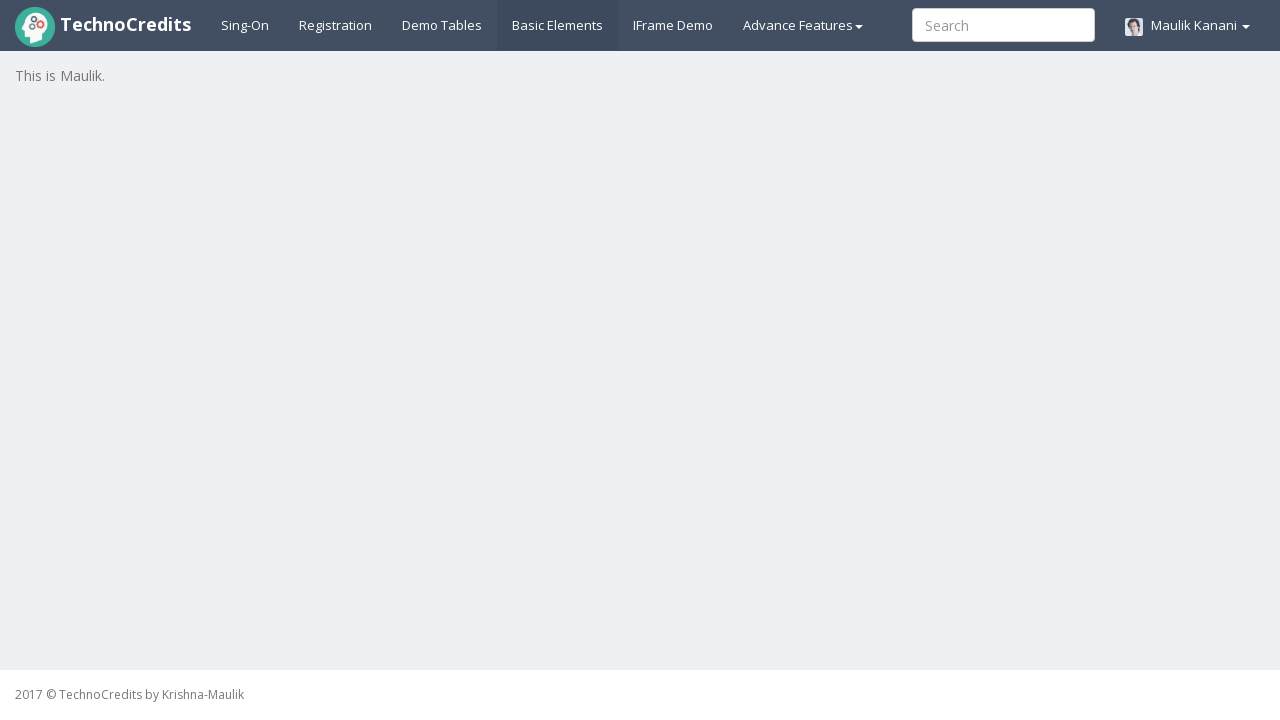

Located checkbox section element
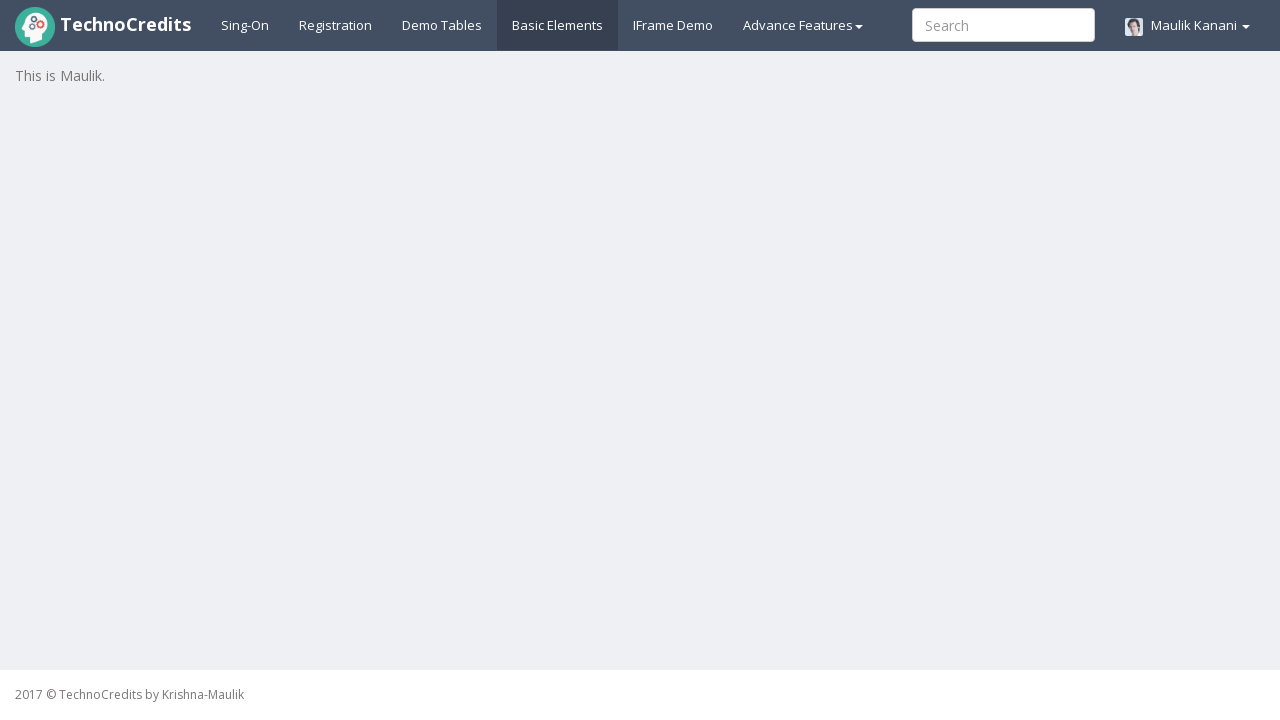

Scrolled to checkbox section
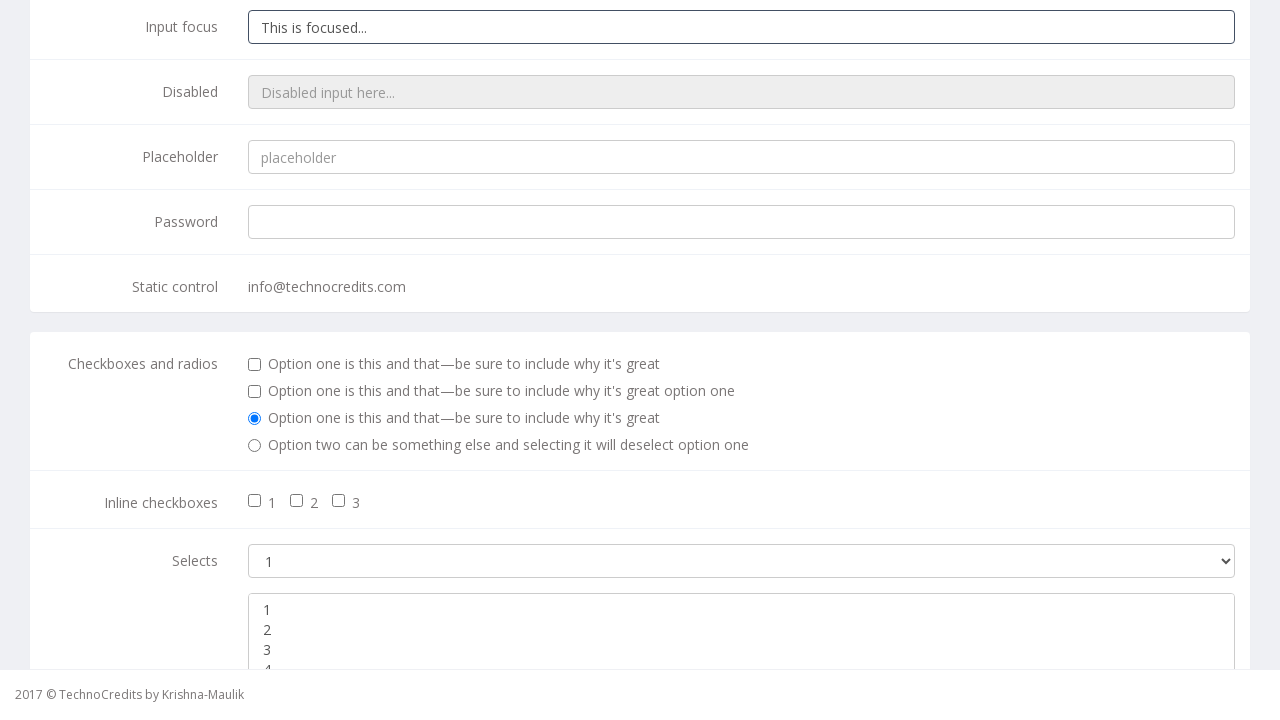

Clicked on single checkbox at (742, 361) on xpath=//form[@class='form-horizontal adminex-form']//div[@class='col-lg-10']/div
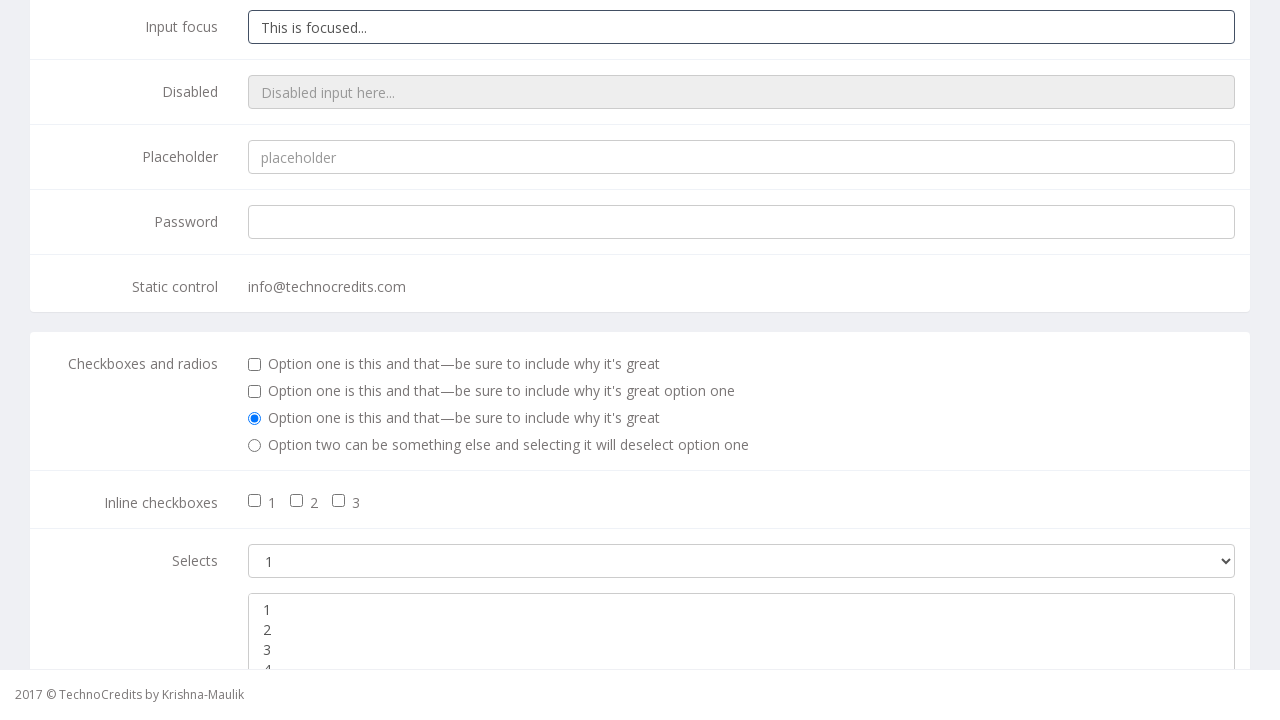

Located all checkboxes in the form
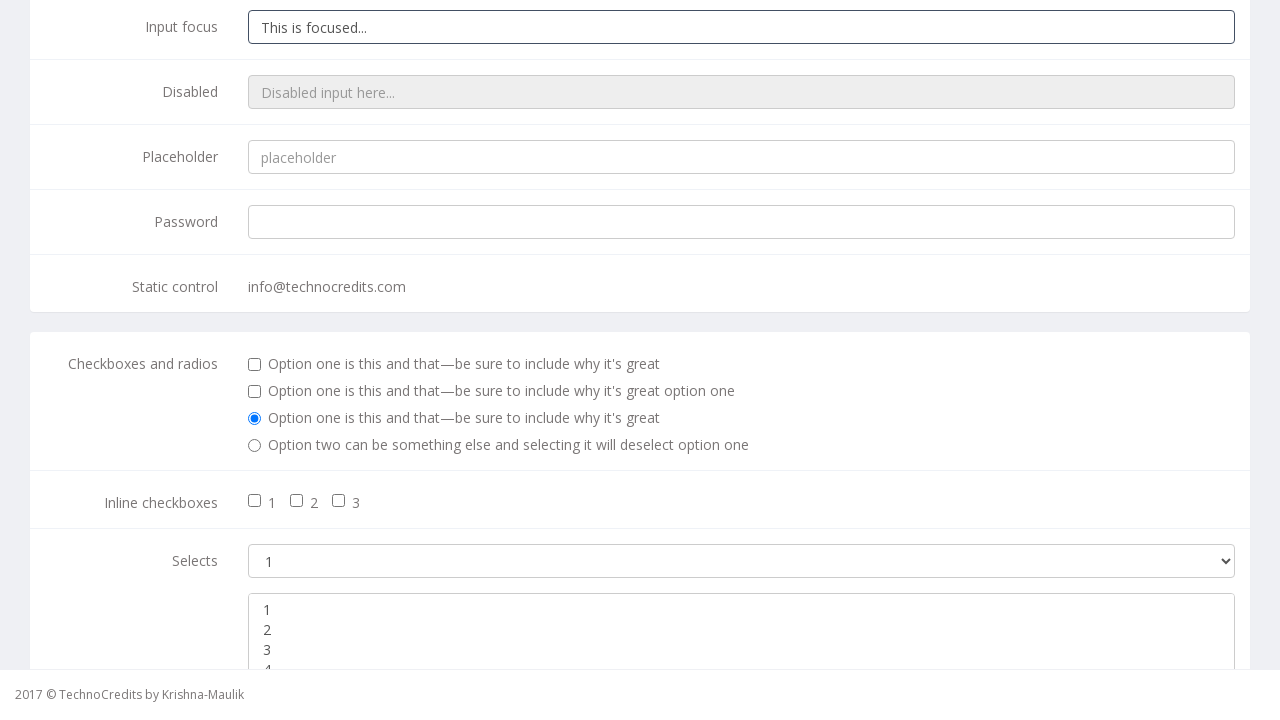

Counted 3 checkboxes to click
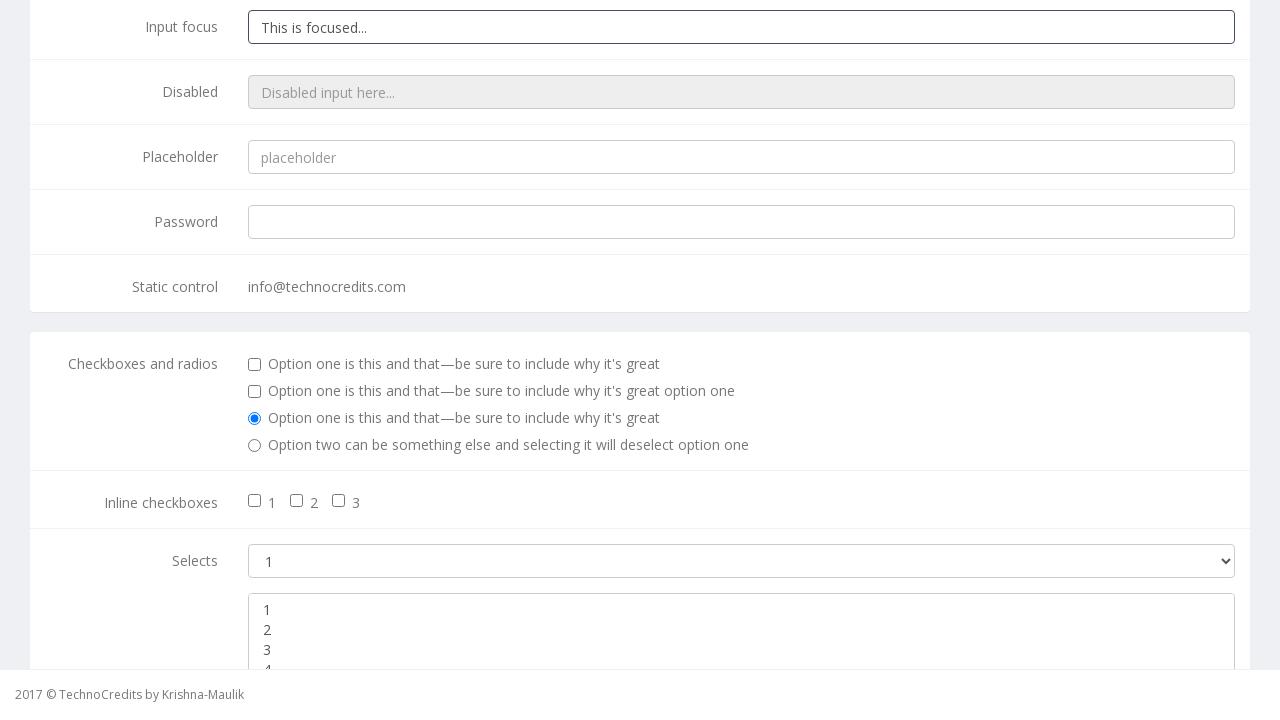

Clicked checkbox 1 of 3 at (262, 500) on xpath=//div[@class='col-lg-10']/label >> nth=0
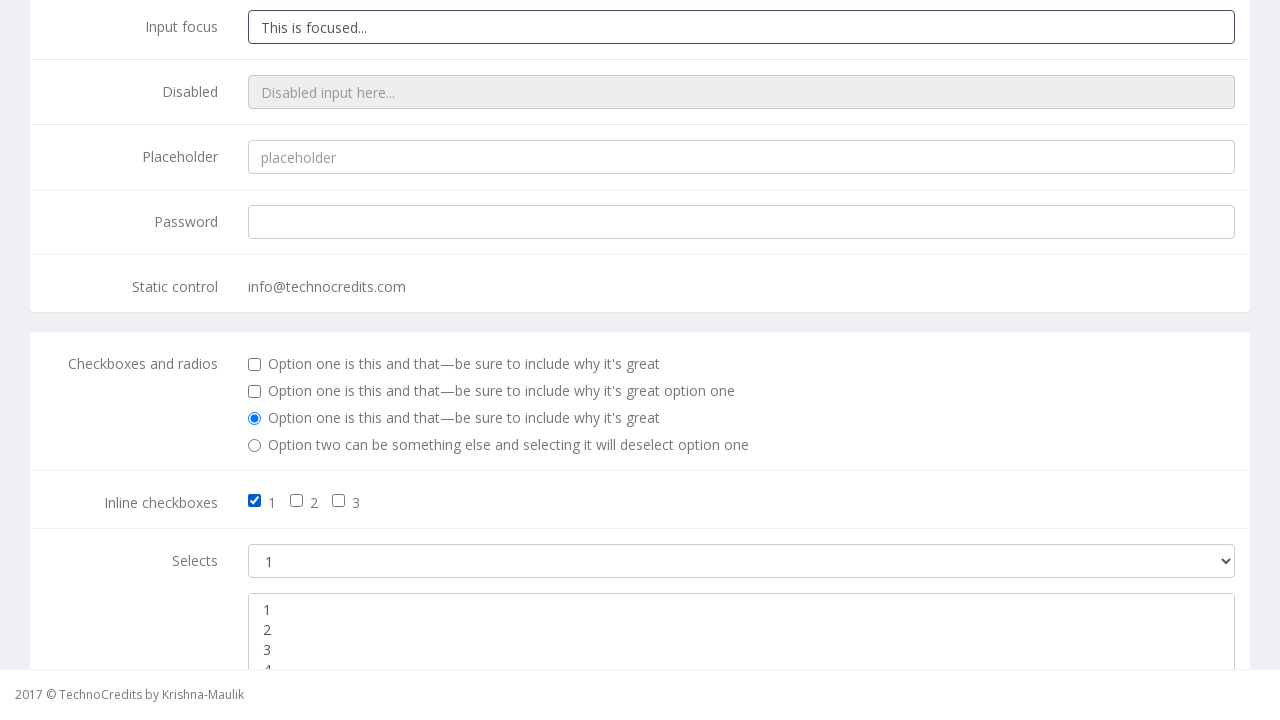

Clicked checkbox 2 of 3 at (304, 500) on xpath=//div[@class='col-lg-10']/label >> nth=1
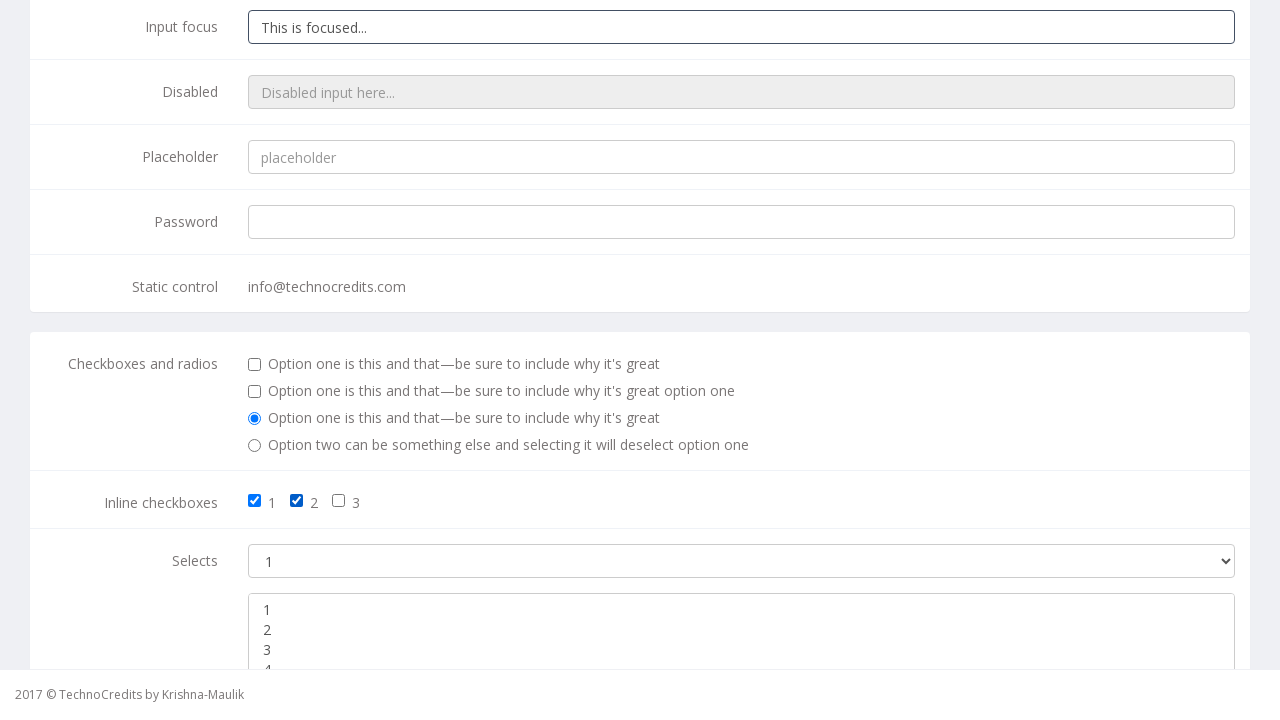

Clicked checkbox 3 of 3 at (346, 500) on xpath=//div[@class='col-lg-10']/label >> nth=2
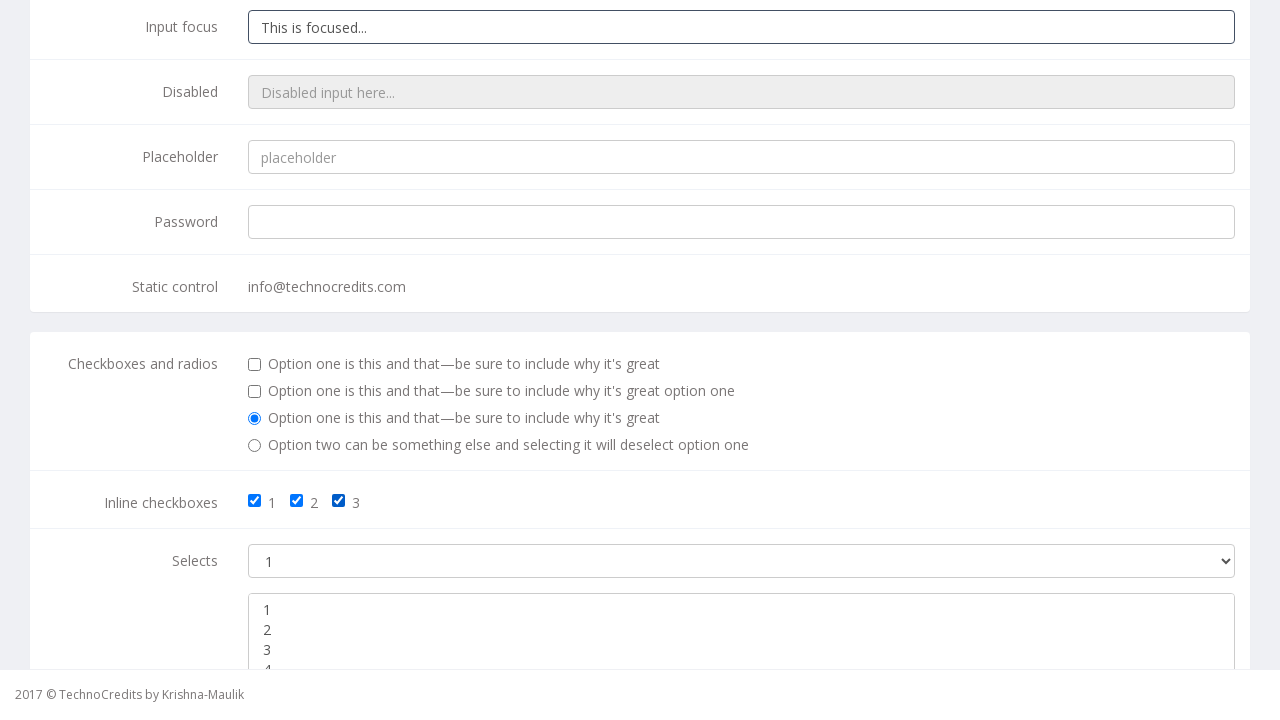

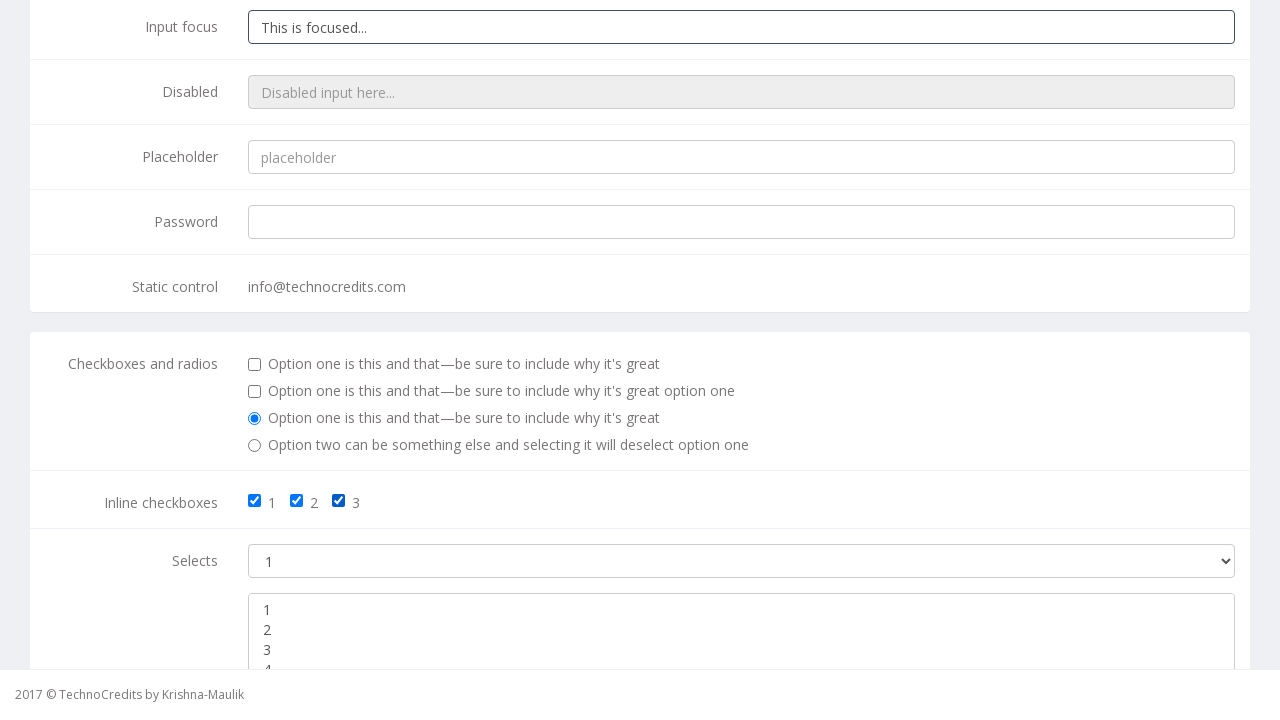